Tests mouse actions by performing a right-click on a designated area, handling the resulting alert, then clicking a link that opens in a new tab and verifying the content on the new page.

Starting URL: https://the-internet.herokuapp.com/context_menu

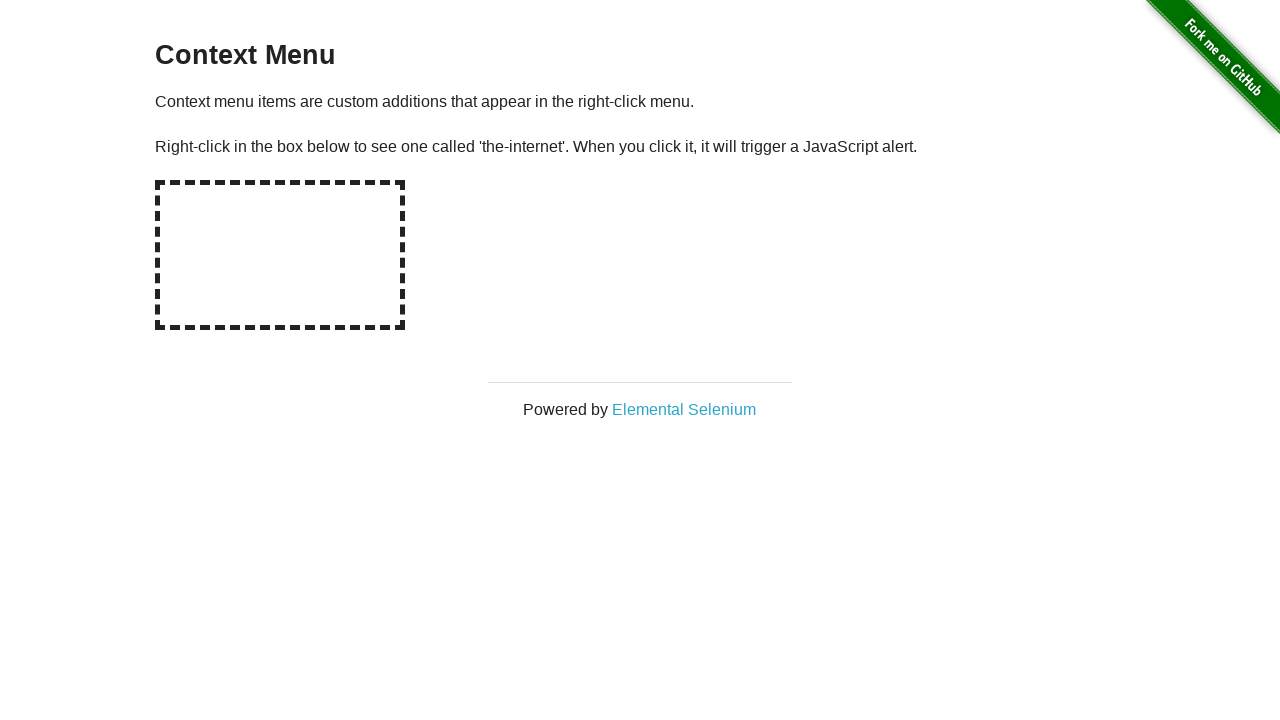

Right-clicked on the hot-spot area to trigger context menu at (280, 255) on #hot-spot
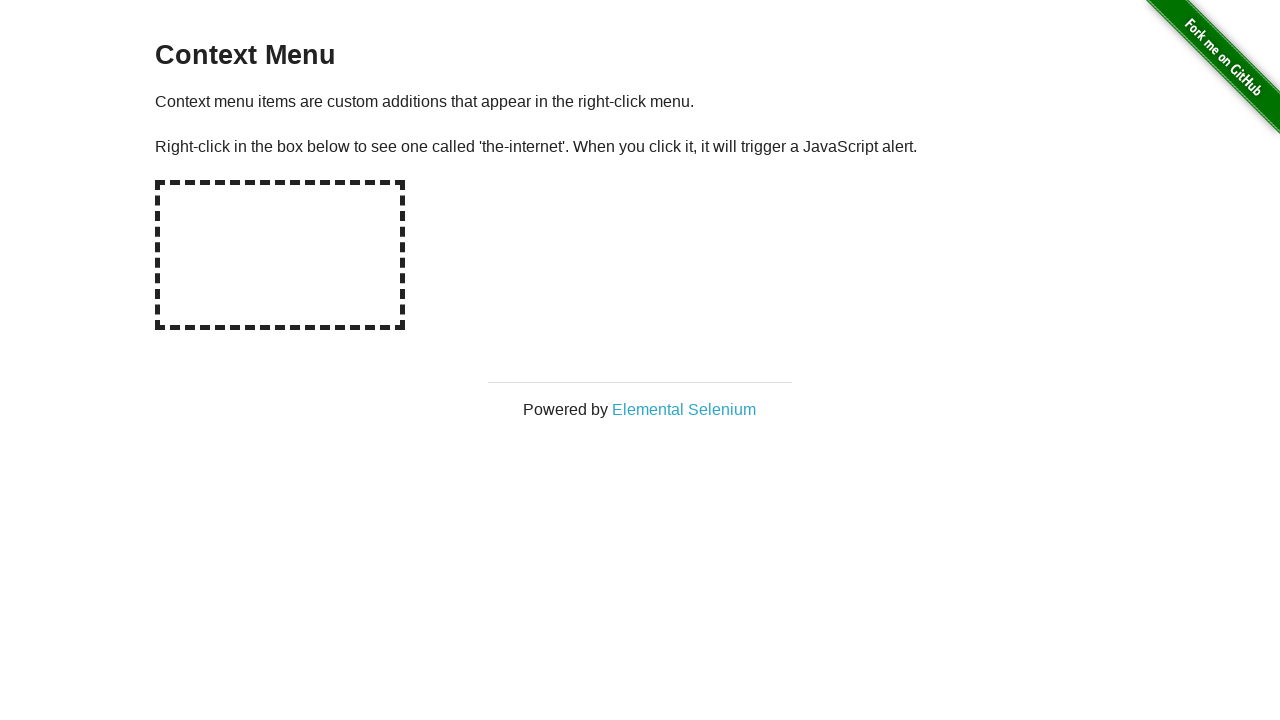

Set up dialog handler to accept alerts
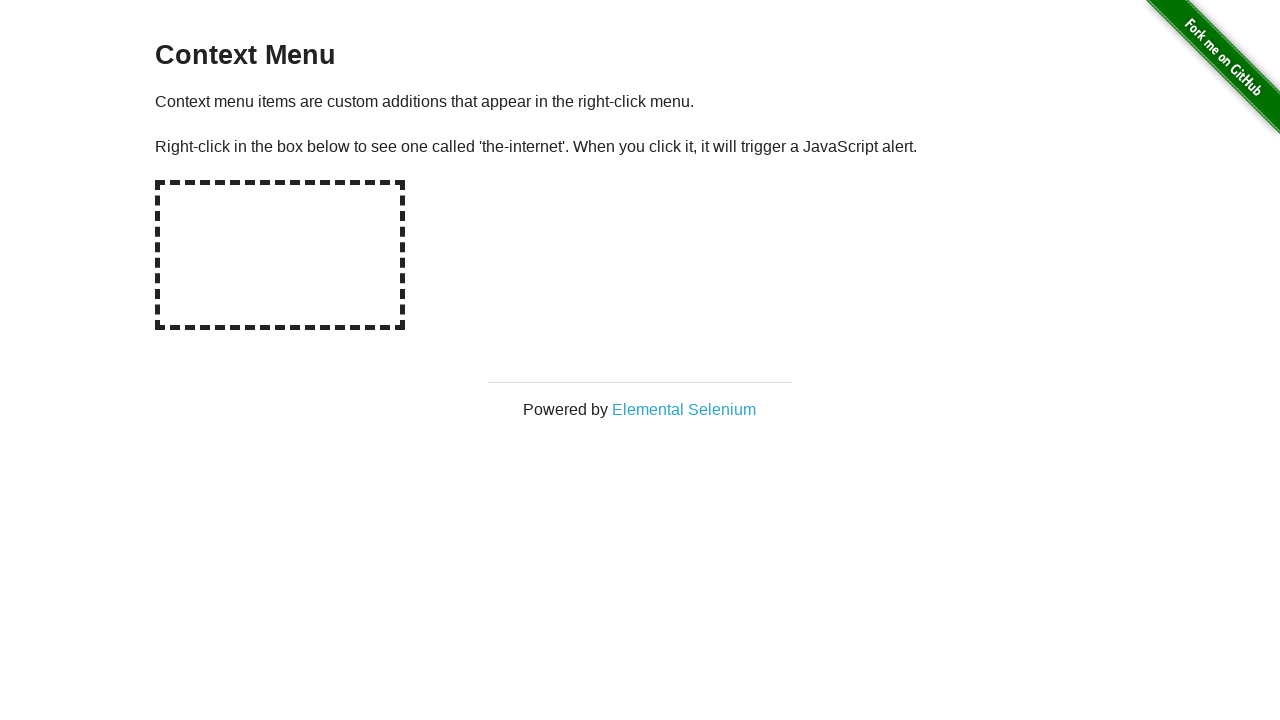

Right-clicked on hot-spot again to trigger alert dialog at (280, 255) on #hot-spot
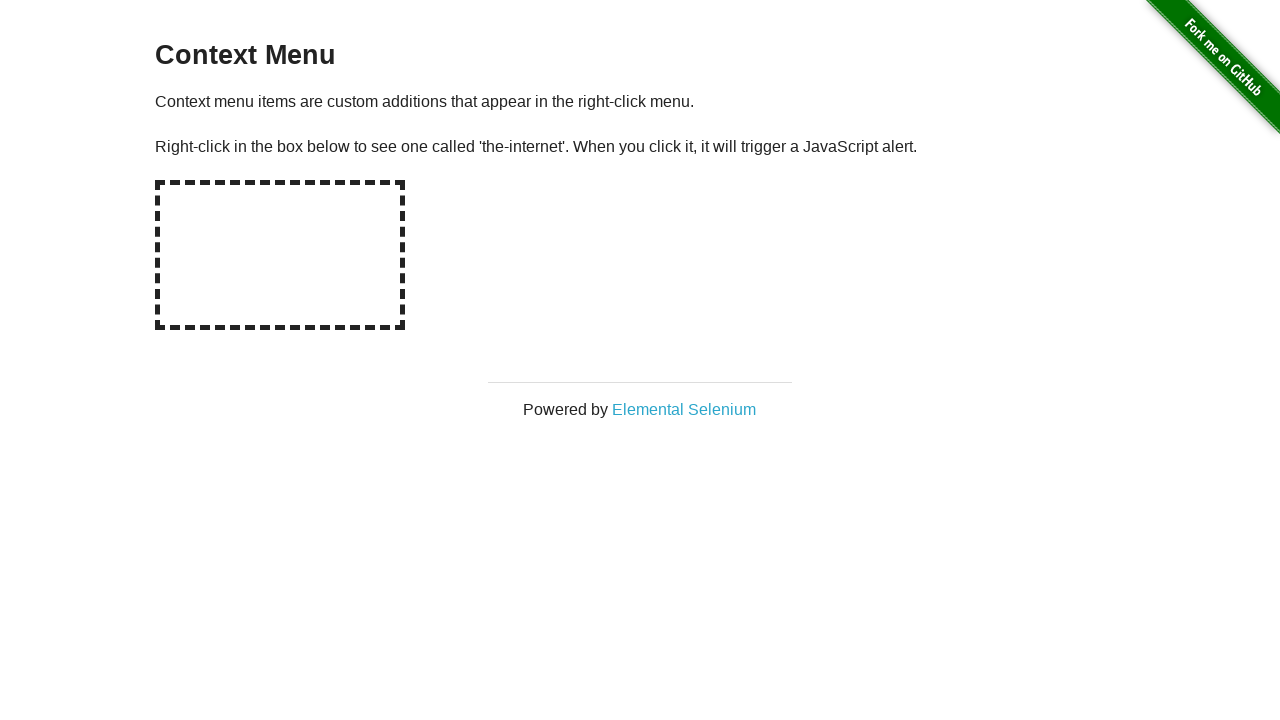

Waited for alert dialog to be handled
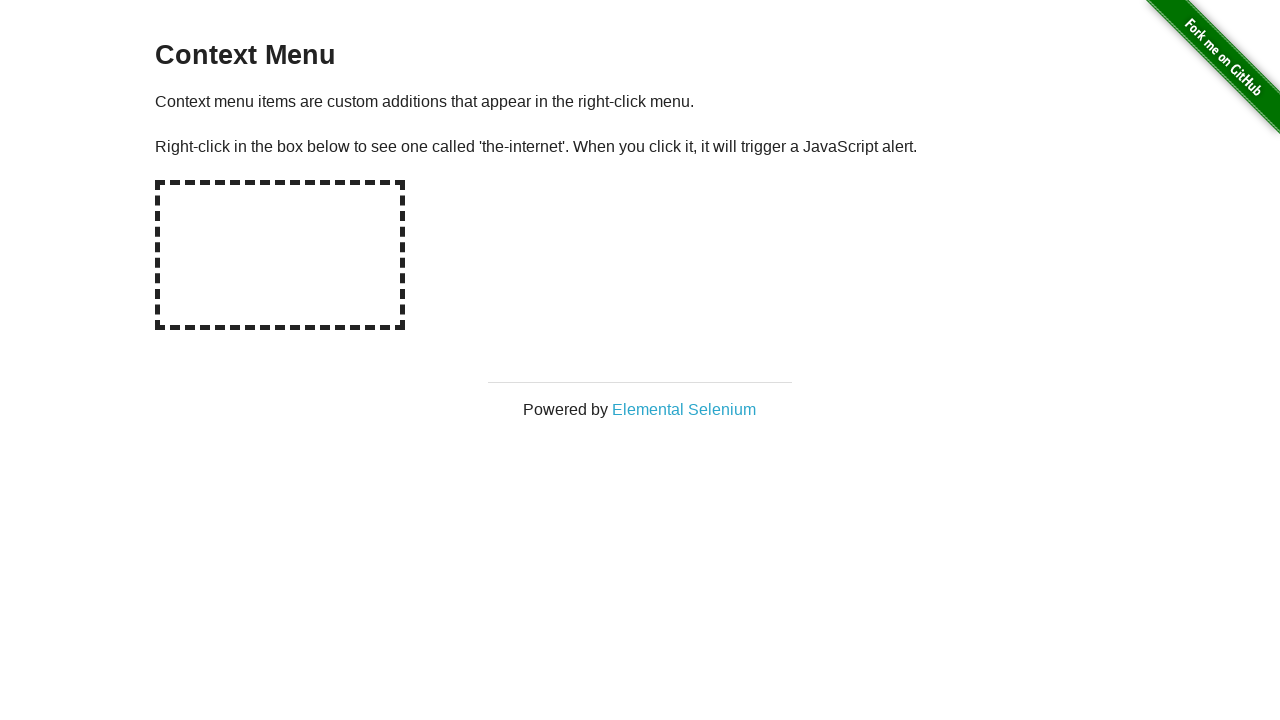

Clicked on 'Elemental Selenium' link that opens in new tab at (684, 409) on xpath=//a[text()='Elemental Selenium']
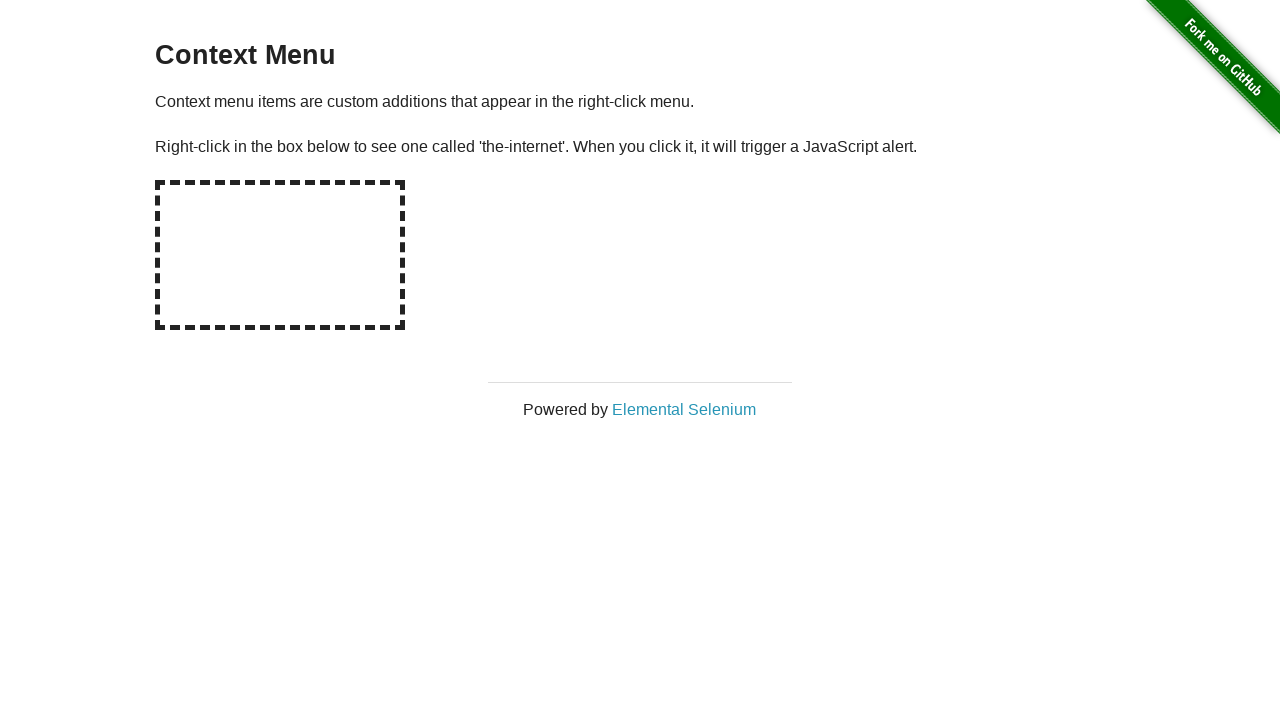

Switched to the newly opened page
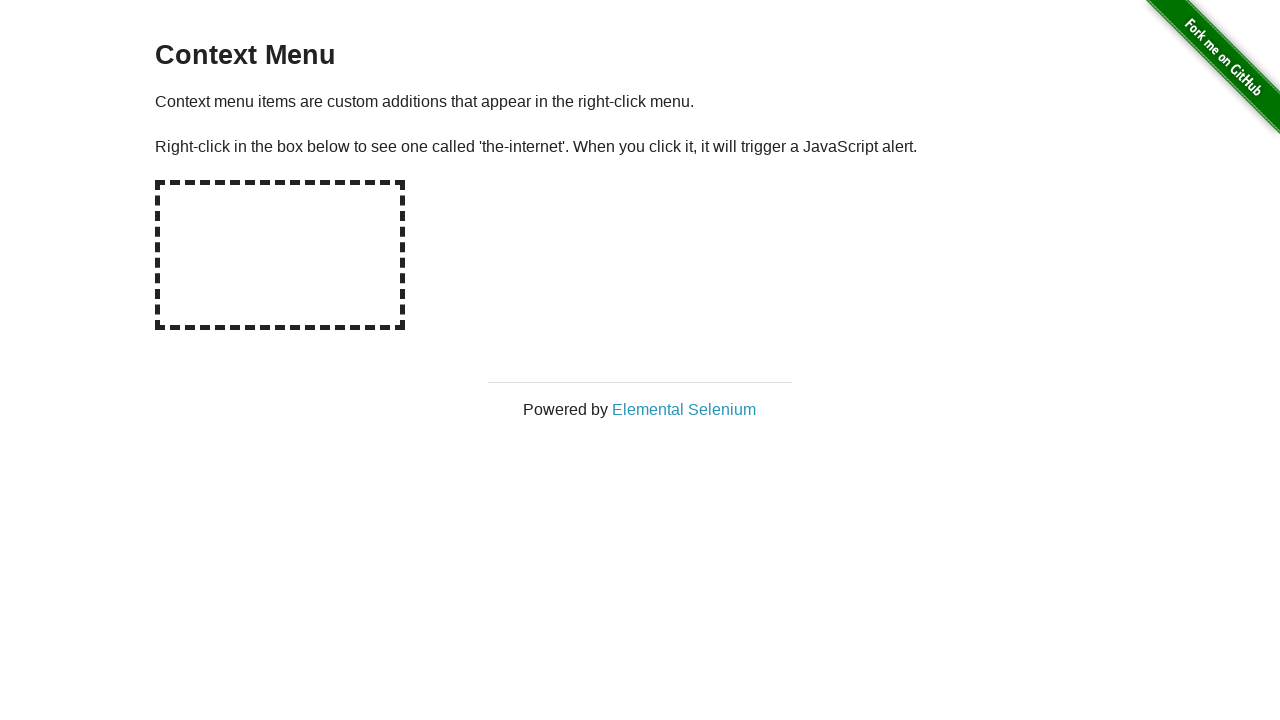

Waited for new page to fully load
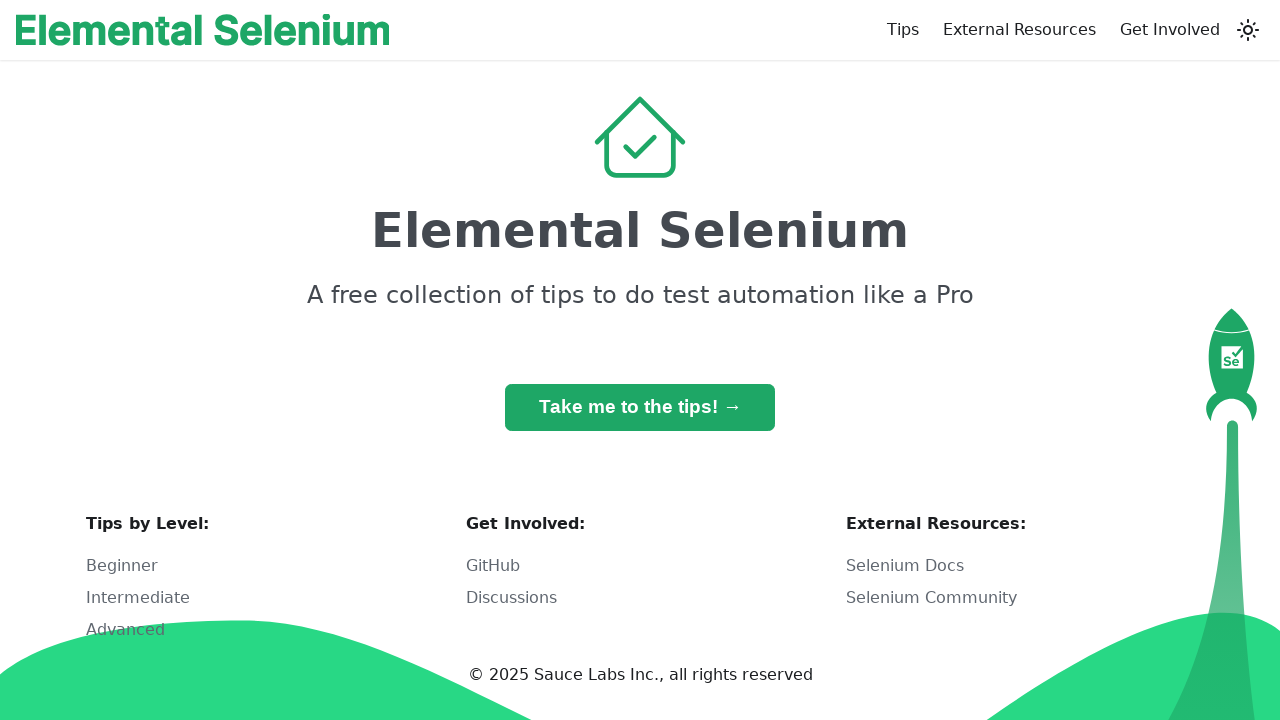

Verified h1 heading element is present on the new page
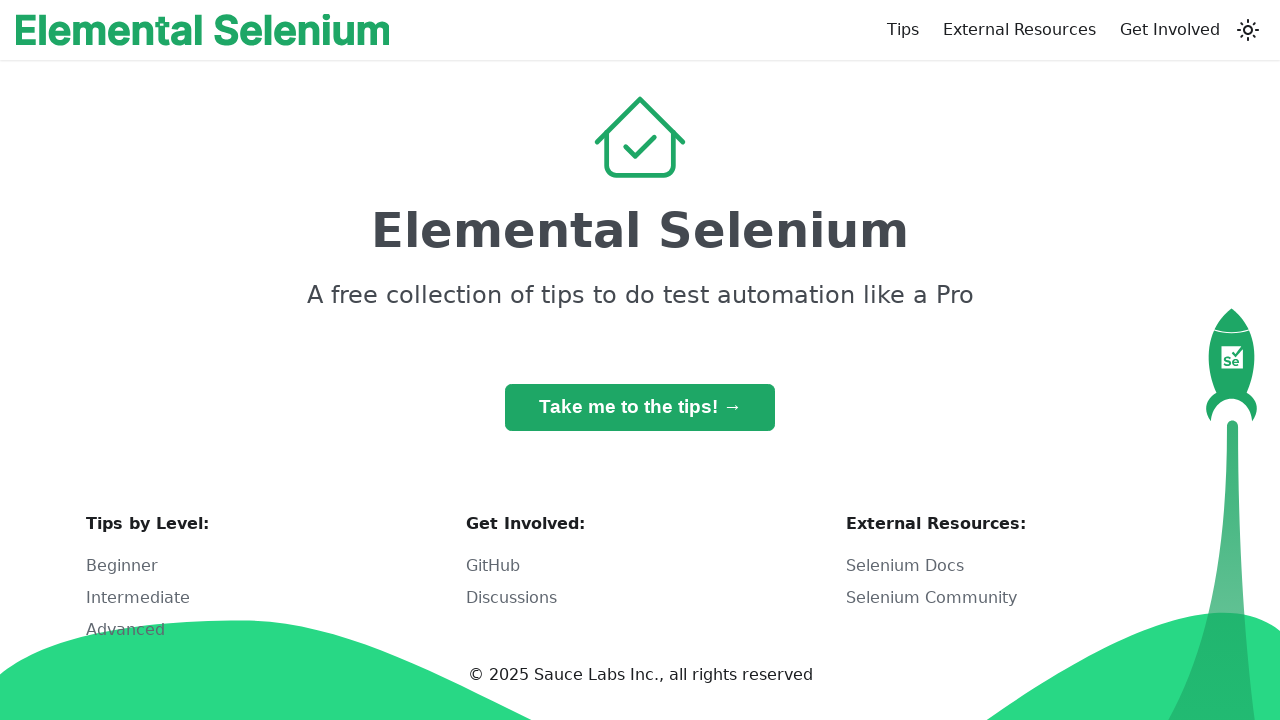

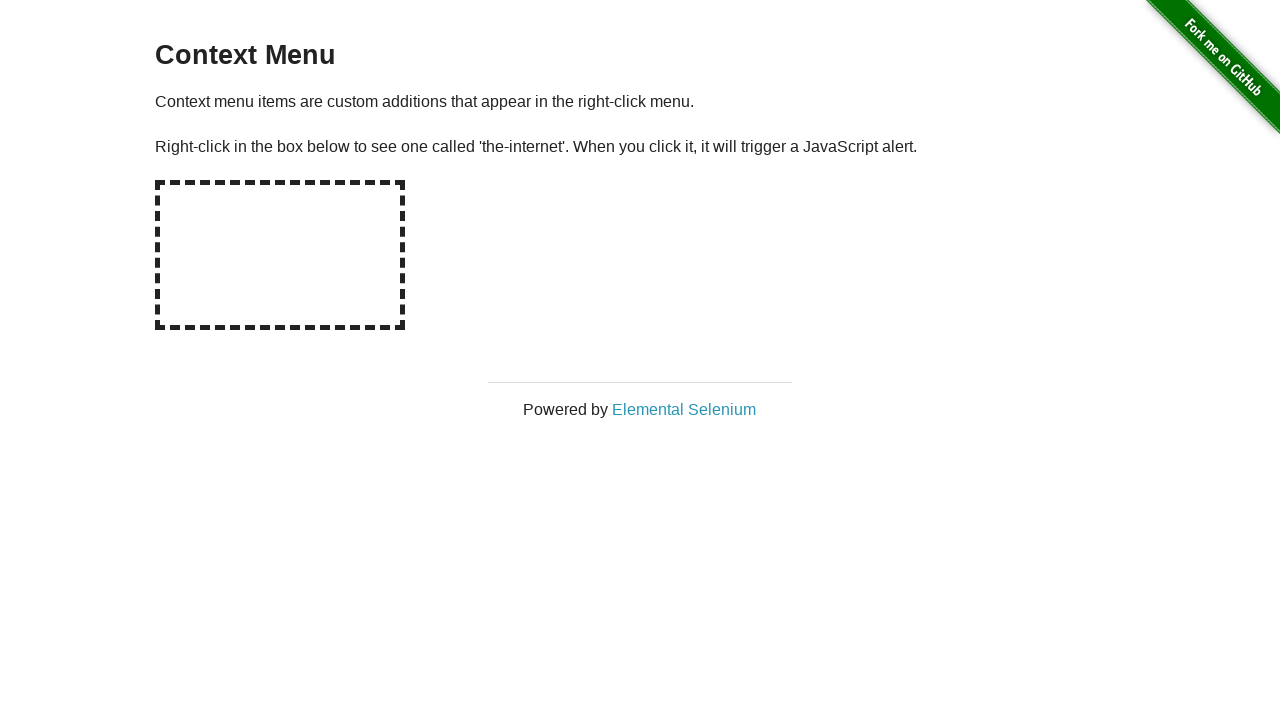